Tests the UNLV class search functionality by entering a subject code and course number into the search form fields within an iframe

Starting URL: https://my.unlv.nevada.edu/psp/lvporprd_10/EMPLOYEE/HRMS/c/COMMUNITY_ACCESS.CLASS_SEARCH.GBL

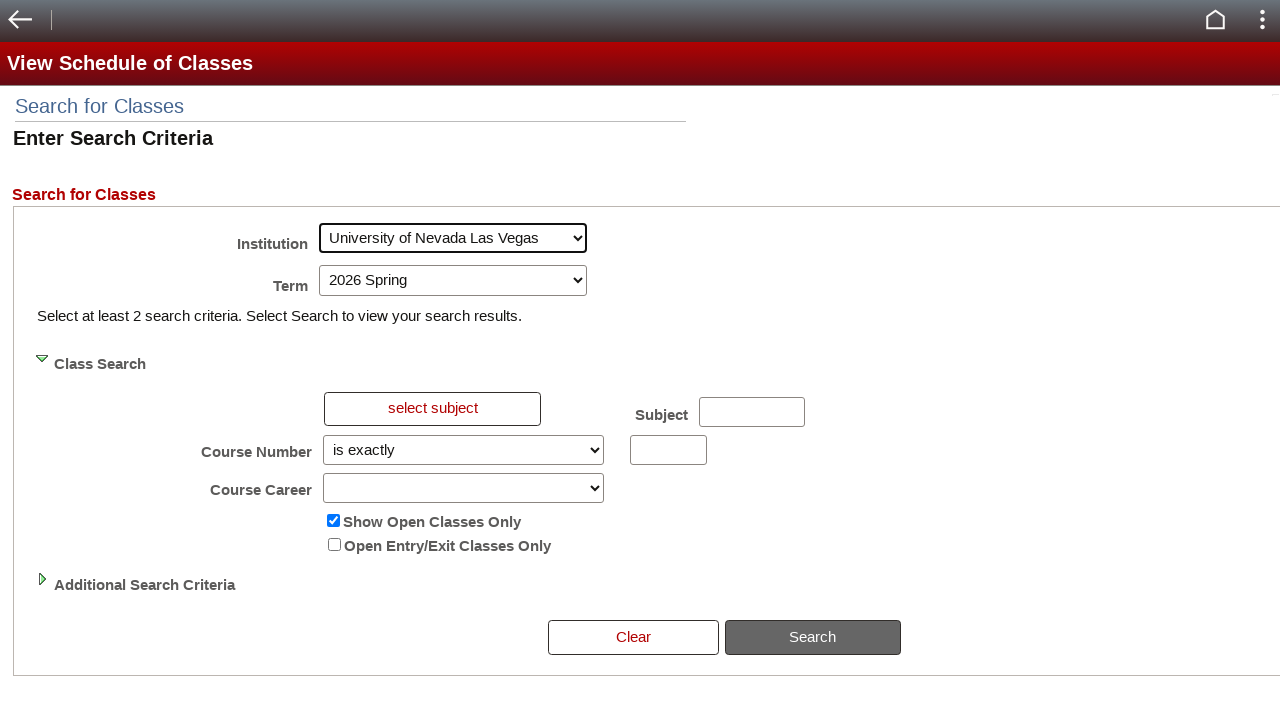

Waited for iframe to load on UNLV class search page
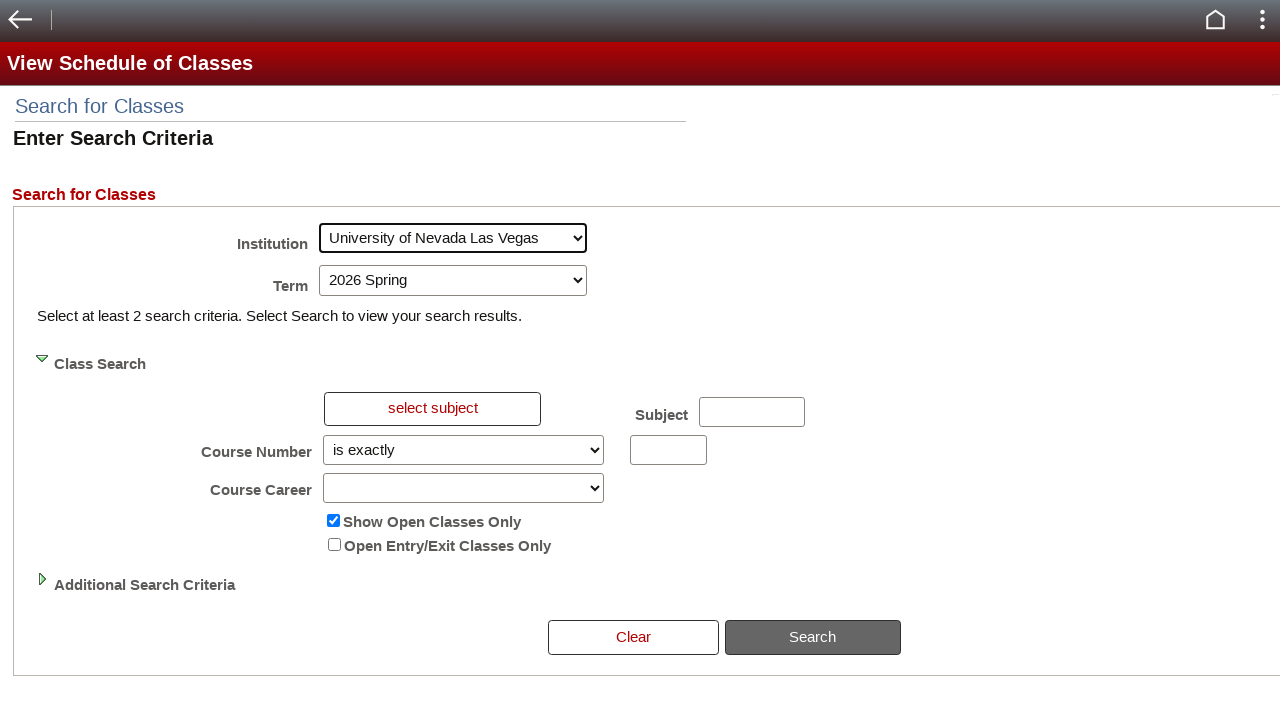

Located and selected first iframe
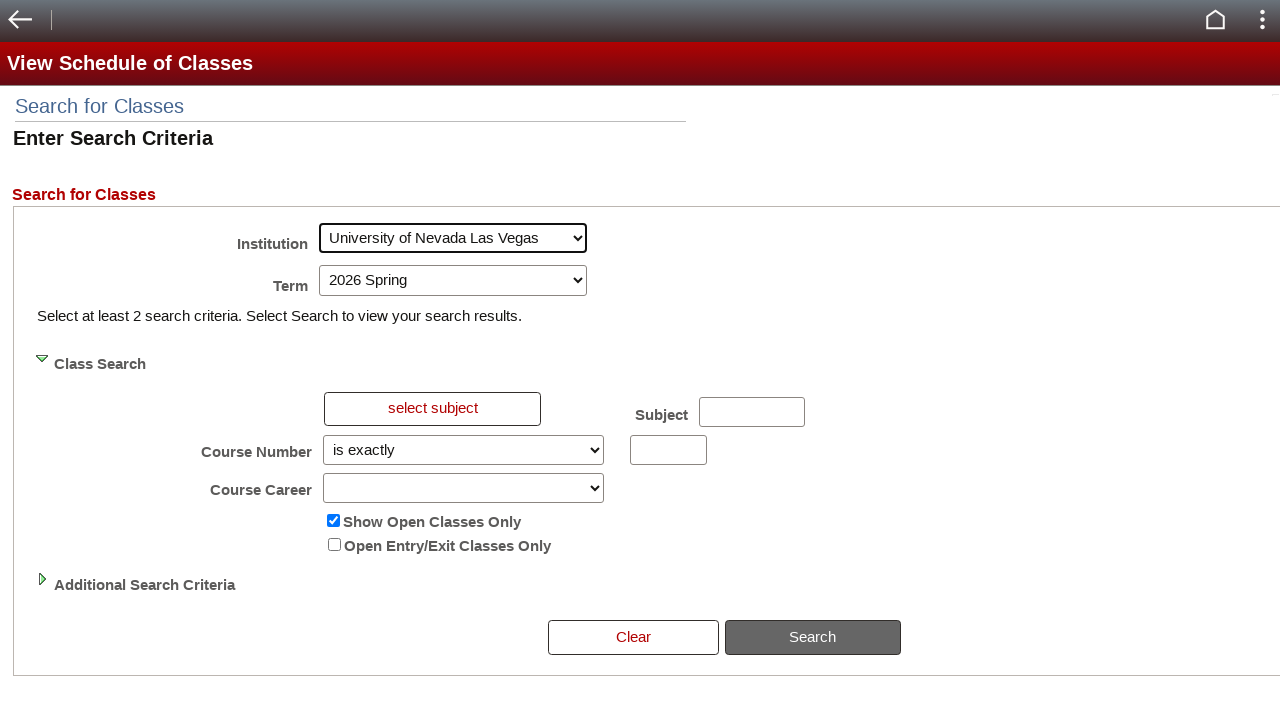

Waited for subject field to be present in iframe
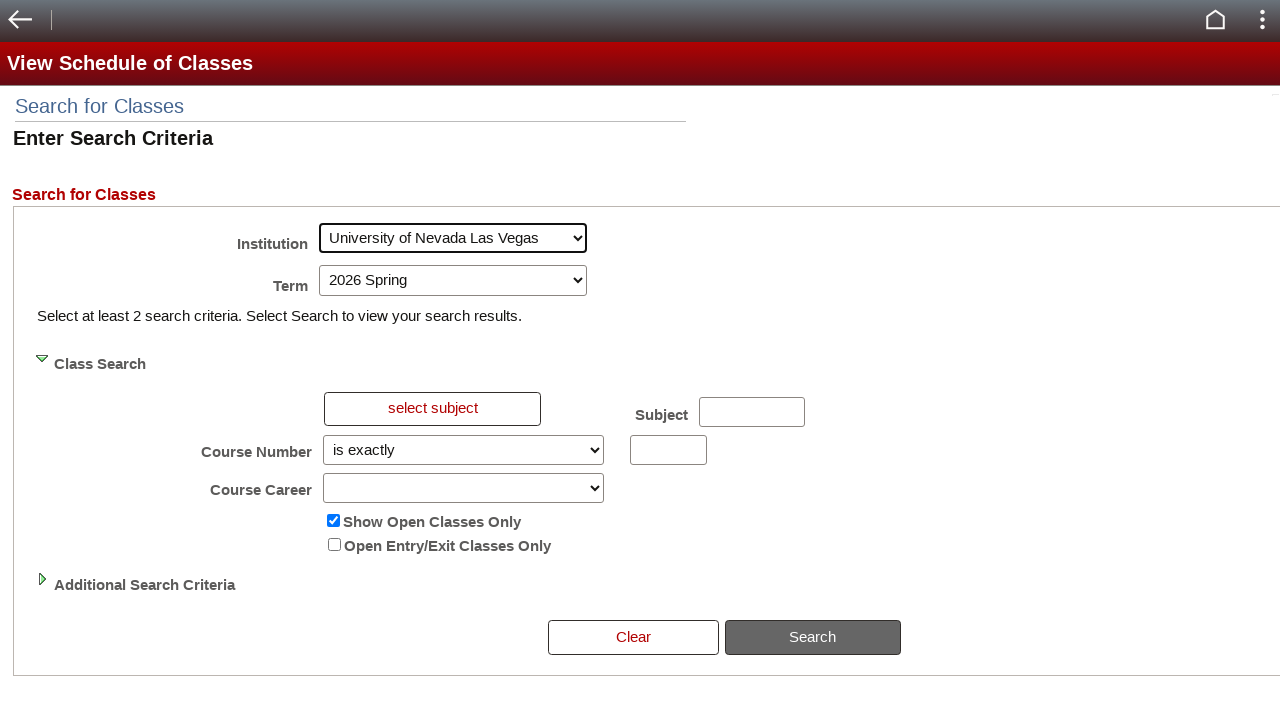

Cleared subject field on iframe >> nth=0 >> internal:control=enter-frame >> #SSR_CLSRCH_WRK_SUBJECT\$0
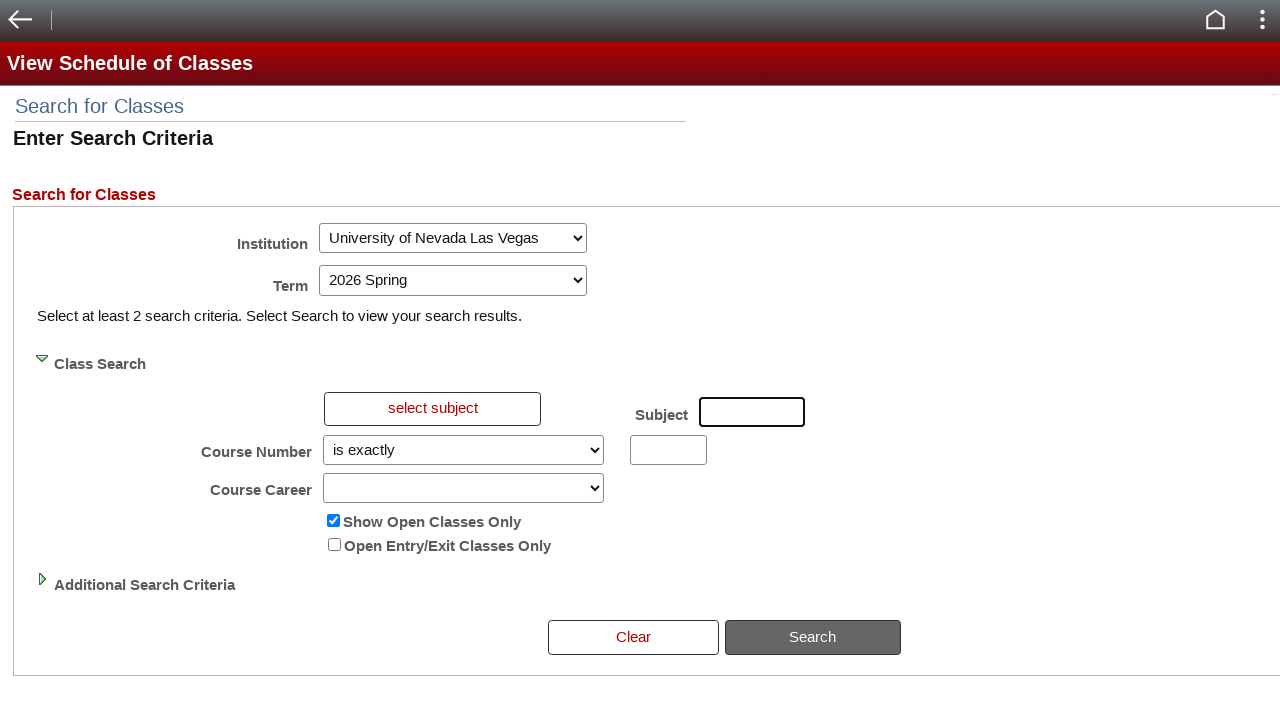

Filled subject field with 'CS' on iframe >> nth=0 >> internal:control=enter-frame >> #SSR_CLSRCH_WRK_SUBJECT\$0
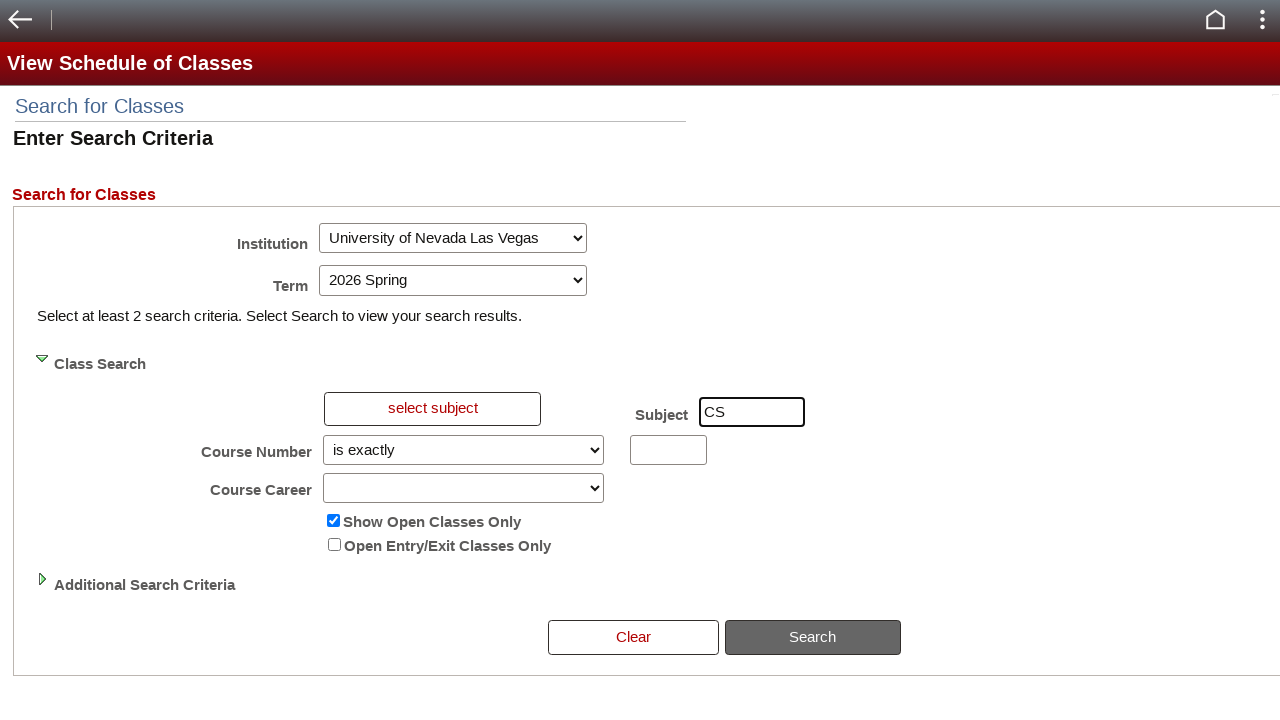

Waited for course number field to be present in iframe
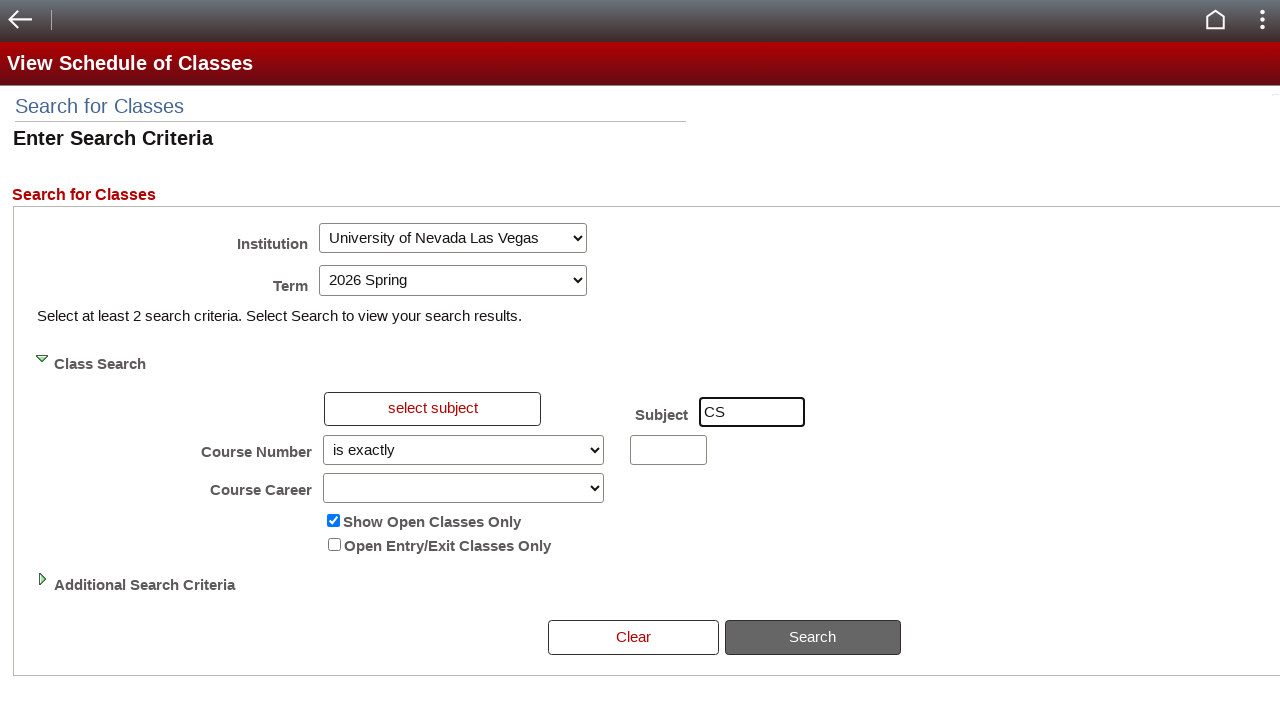

Cleared course number field on iframe >> nth=0 >> internal:control=enter-frame >> #SSR_CLSRCH_WRK_CATALOG_NBR\$
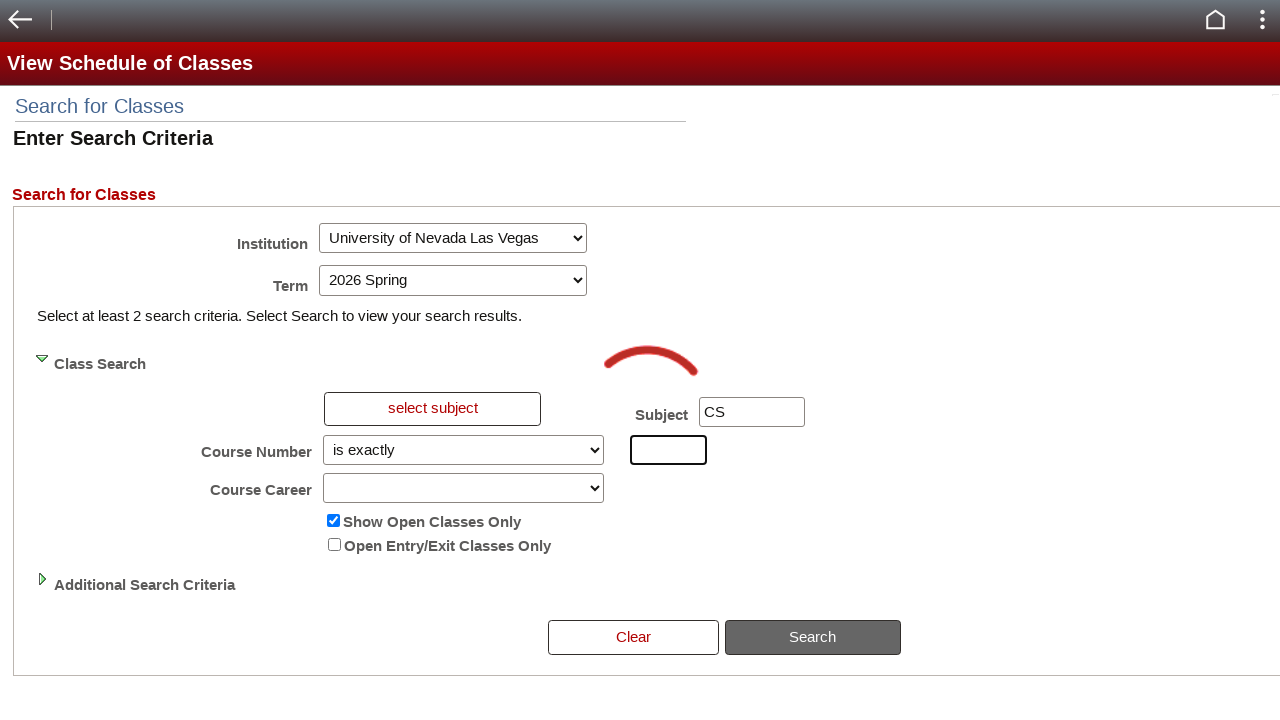

Filled course number field with '370' on iframe >> nth=0 >> internal:control=enter-frame >> #SSR_CLSRCH_WRK_CATALOG_NBR\$
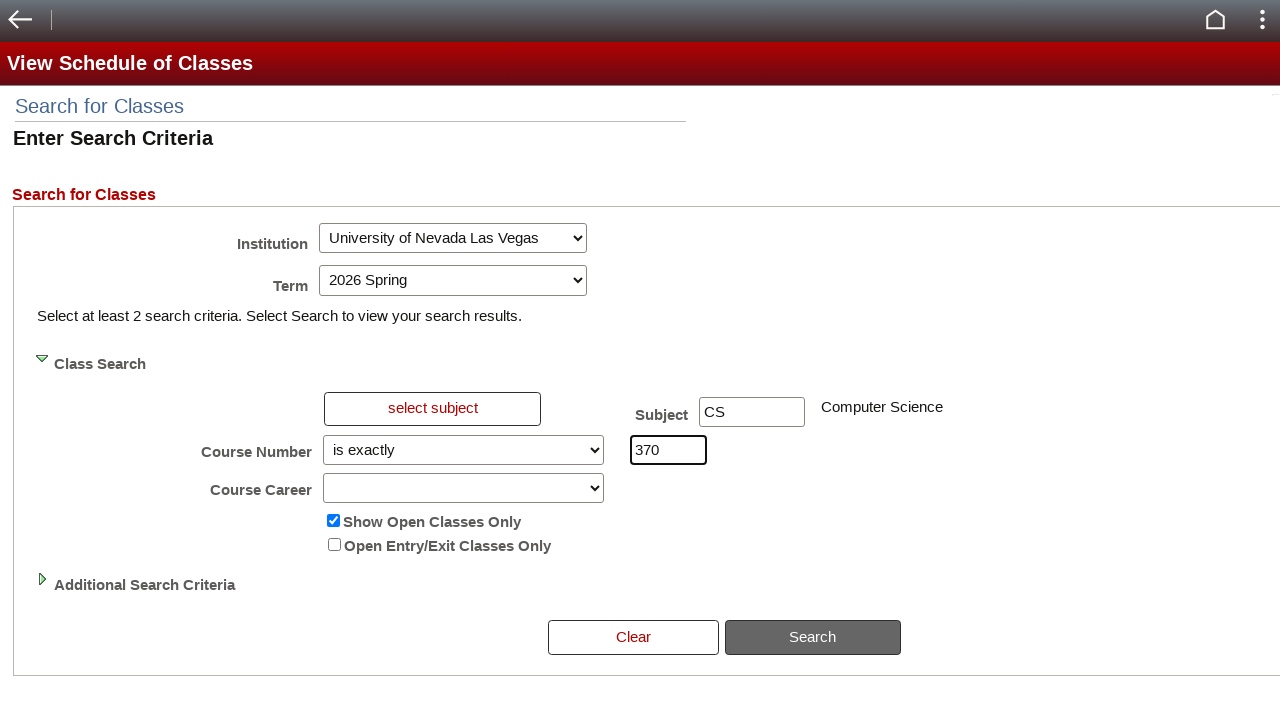

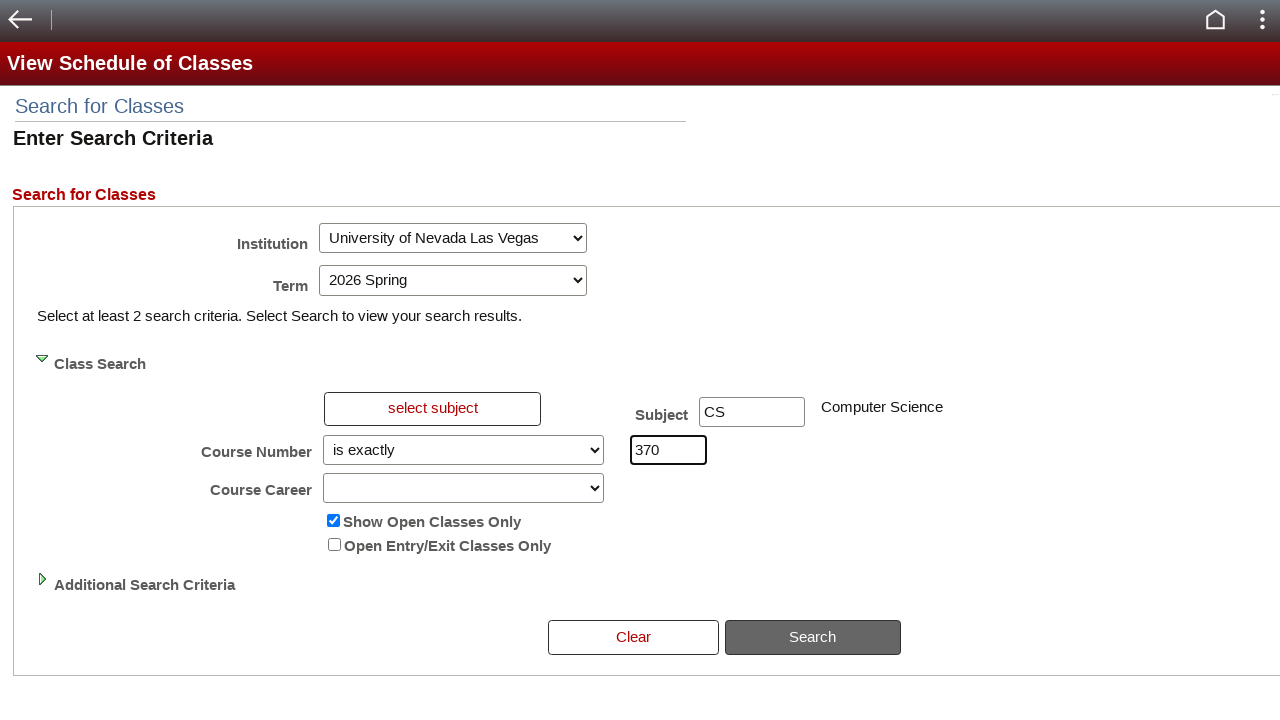